Opens multiple links from the footer section in new tabs and retrieves the title of each opened page

Starting URL: https://rahulshettyacademy.com/AutomationPractice/

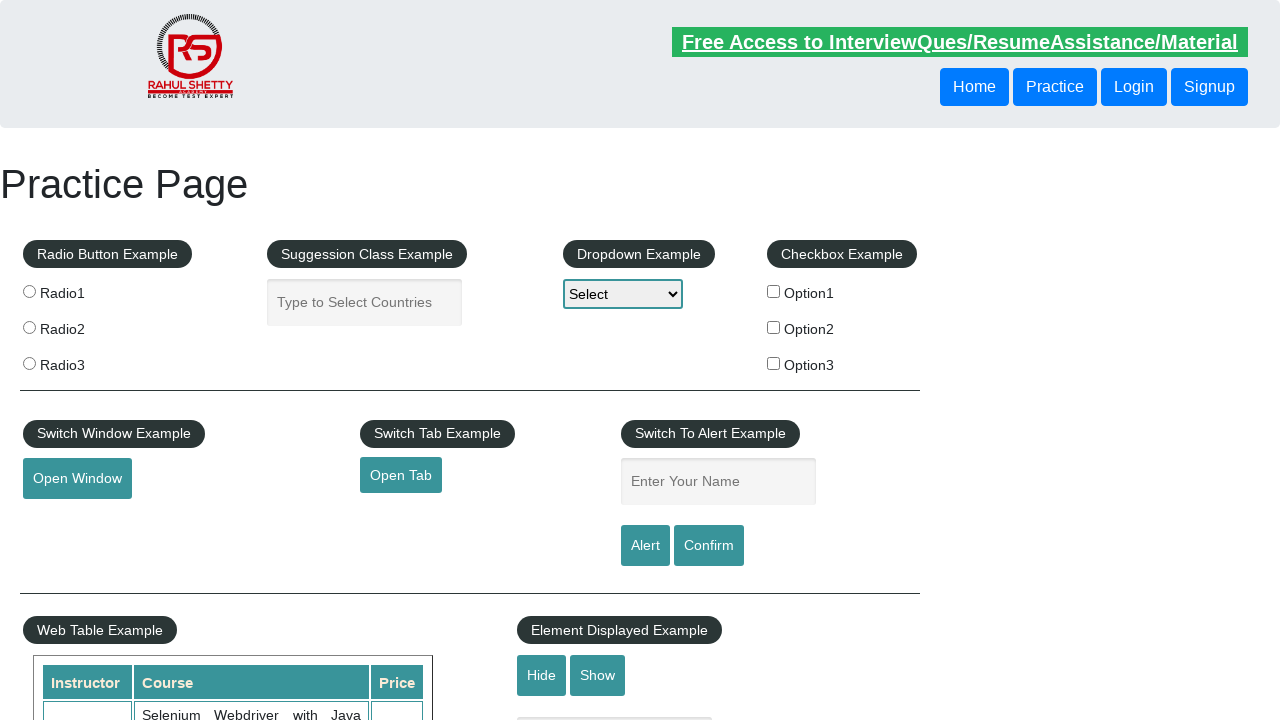

Located the footer section with ID 'gf-BIG'
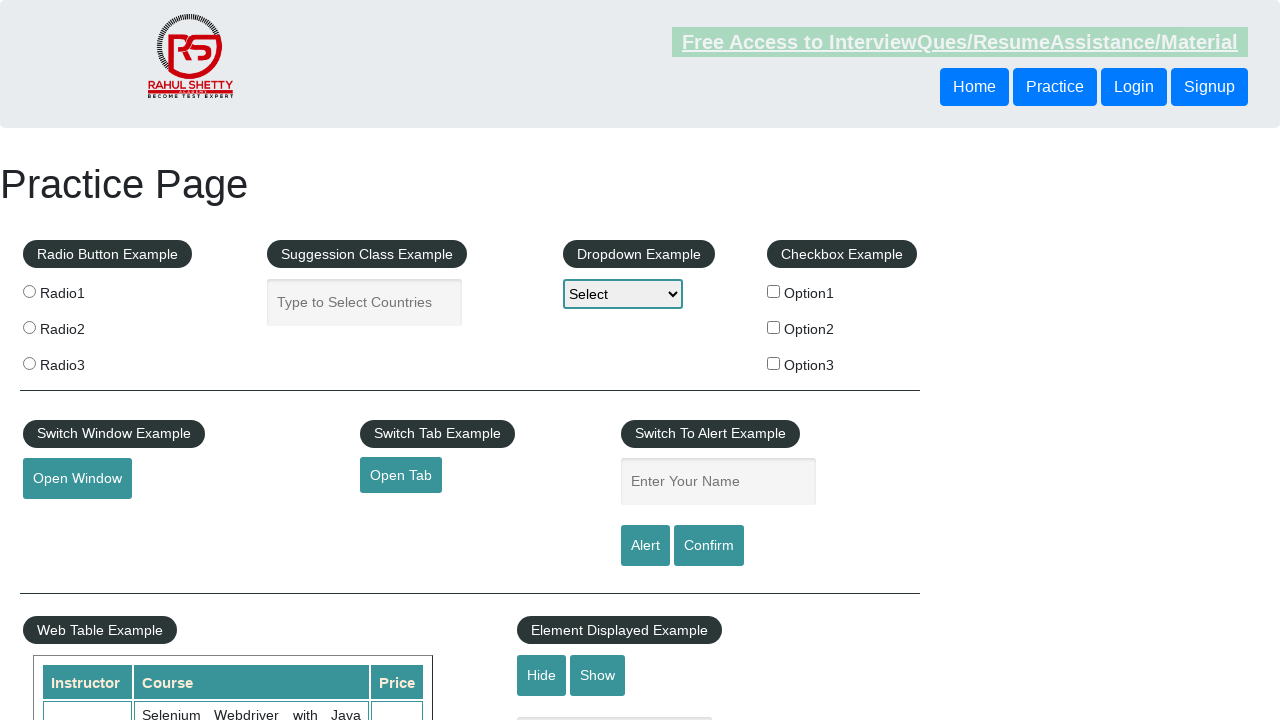

Located the first column in the footer table
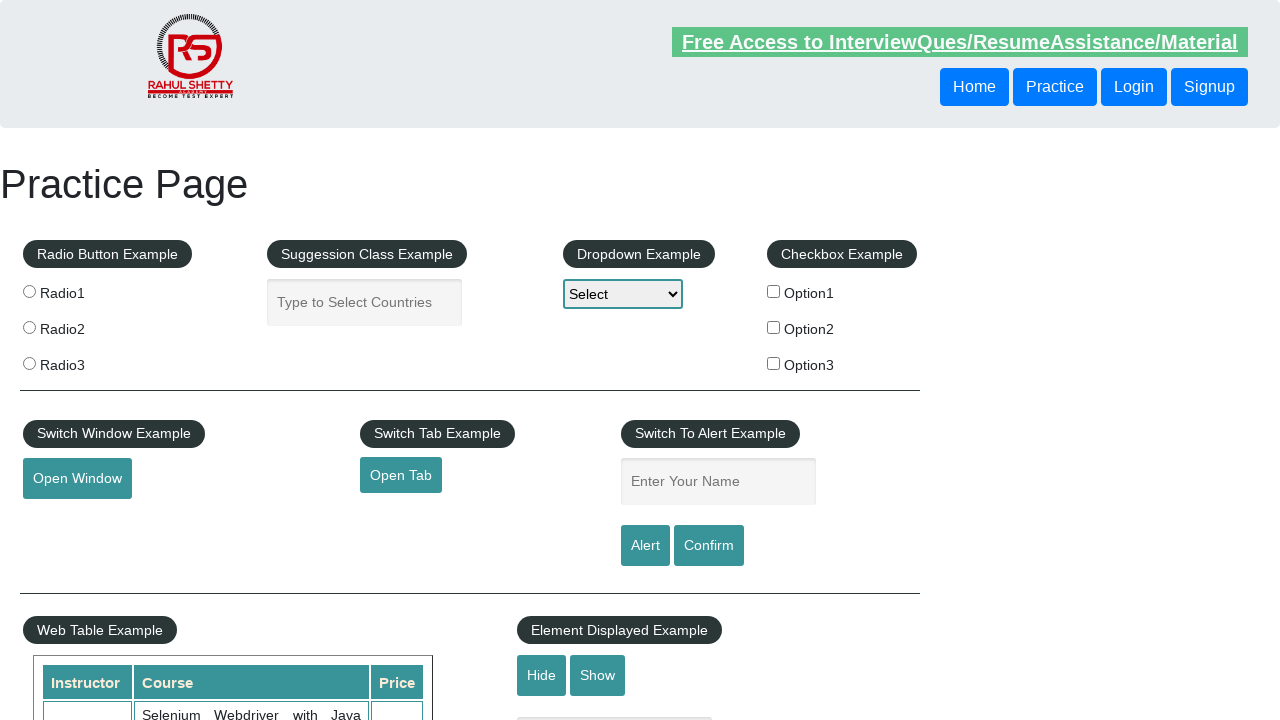

Retrieved 5 links from the footer column
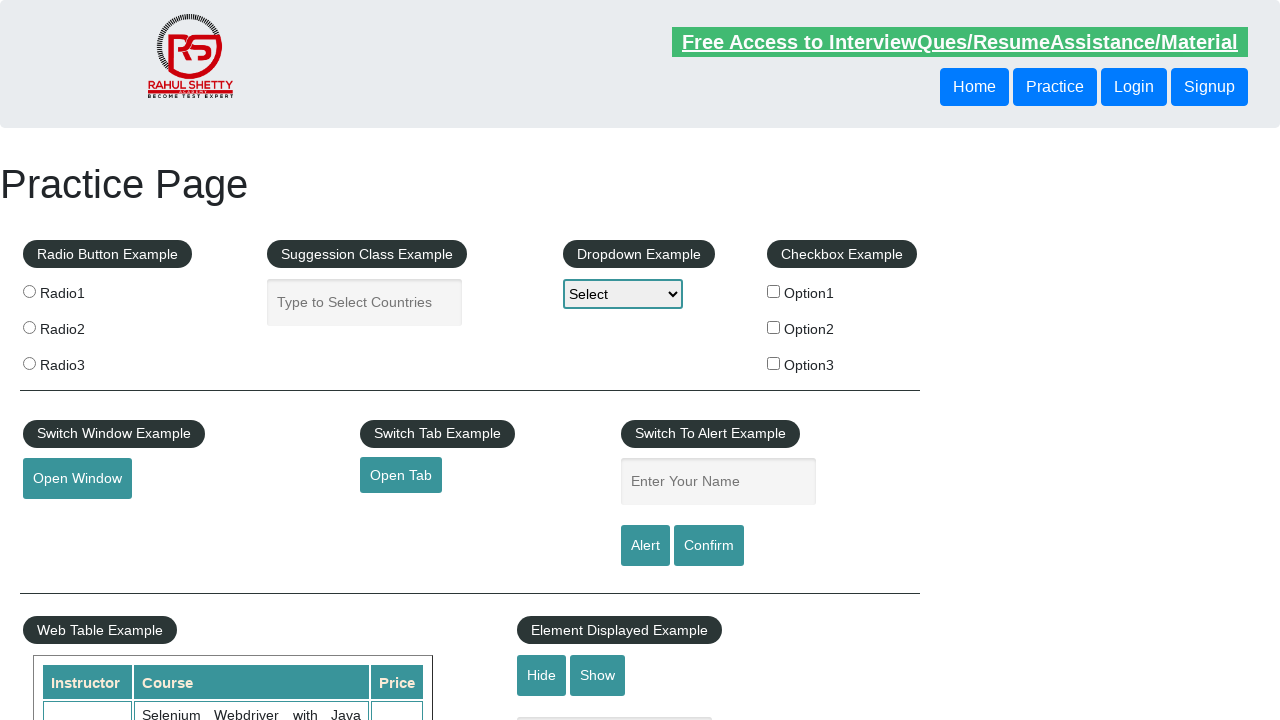

Retrieved href from link 1: http://www.restapitutorial.com/
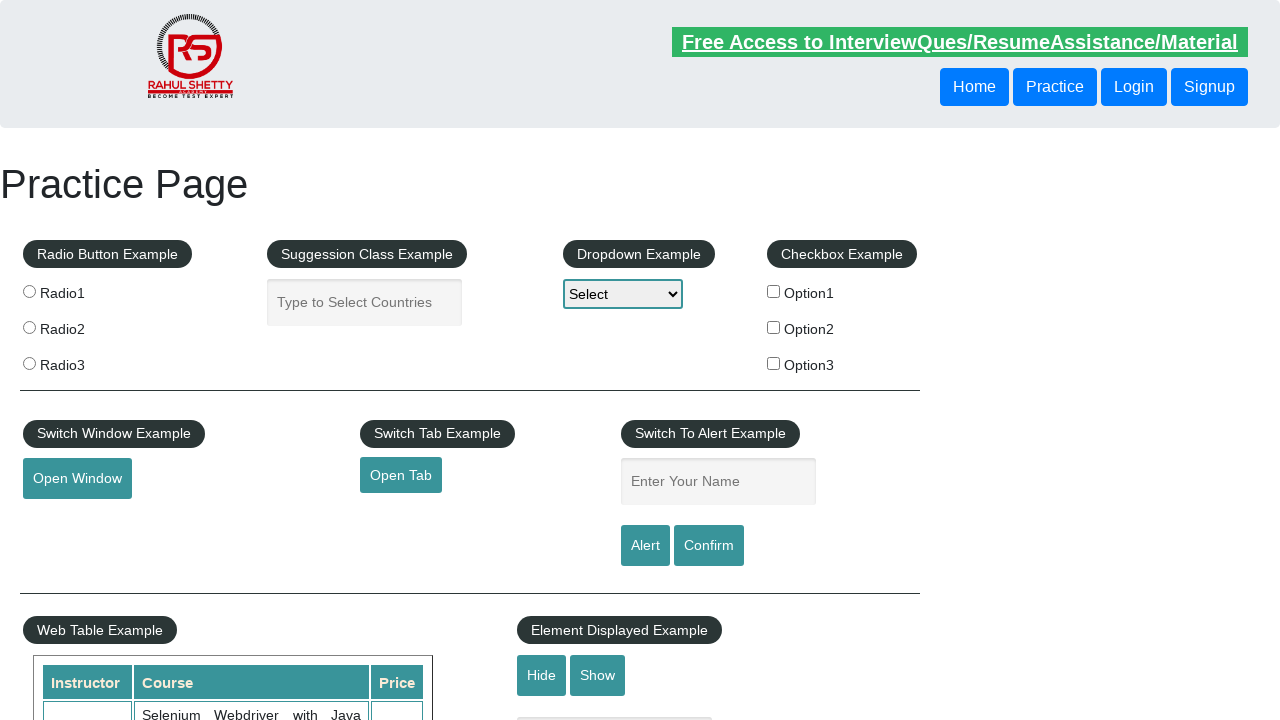

Opened link 1 in a new tab at (68, 520) on #gf-BIG >> xpath=//table/tbody/tr/td[1]/ul >> a >> nth=1
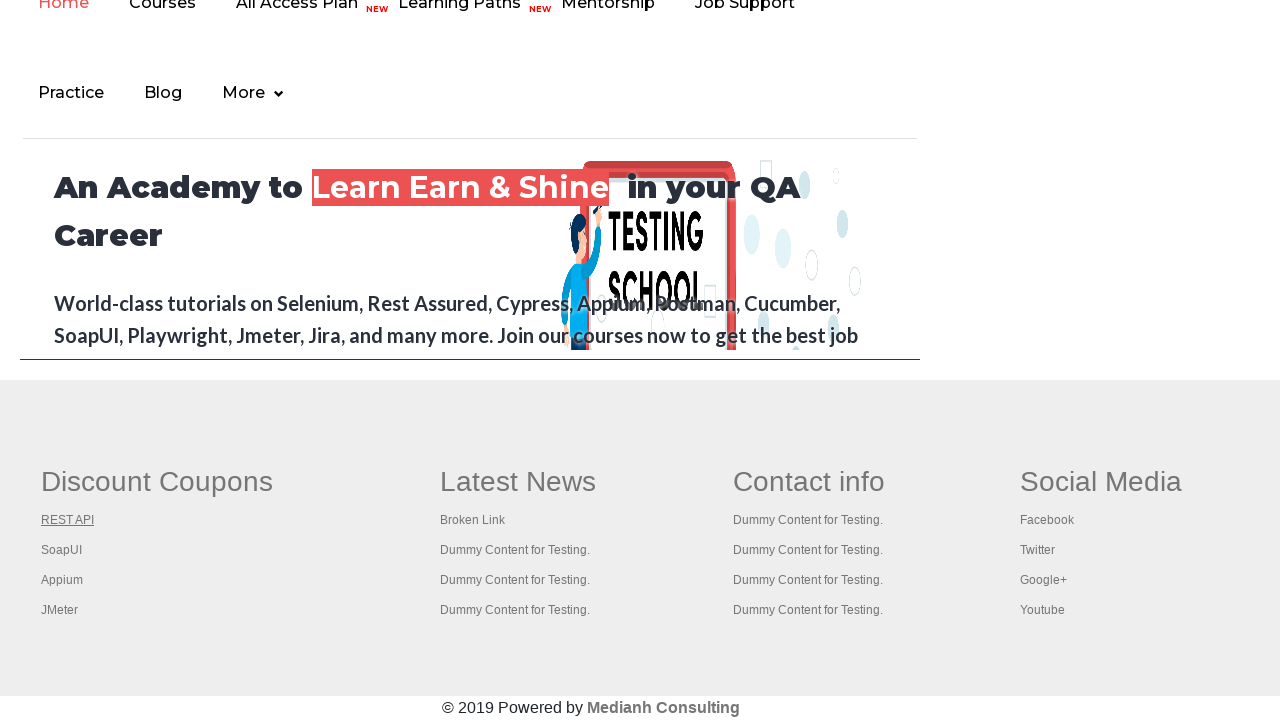

Retrieved href from link 2: https://www.soapui.org/
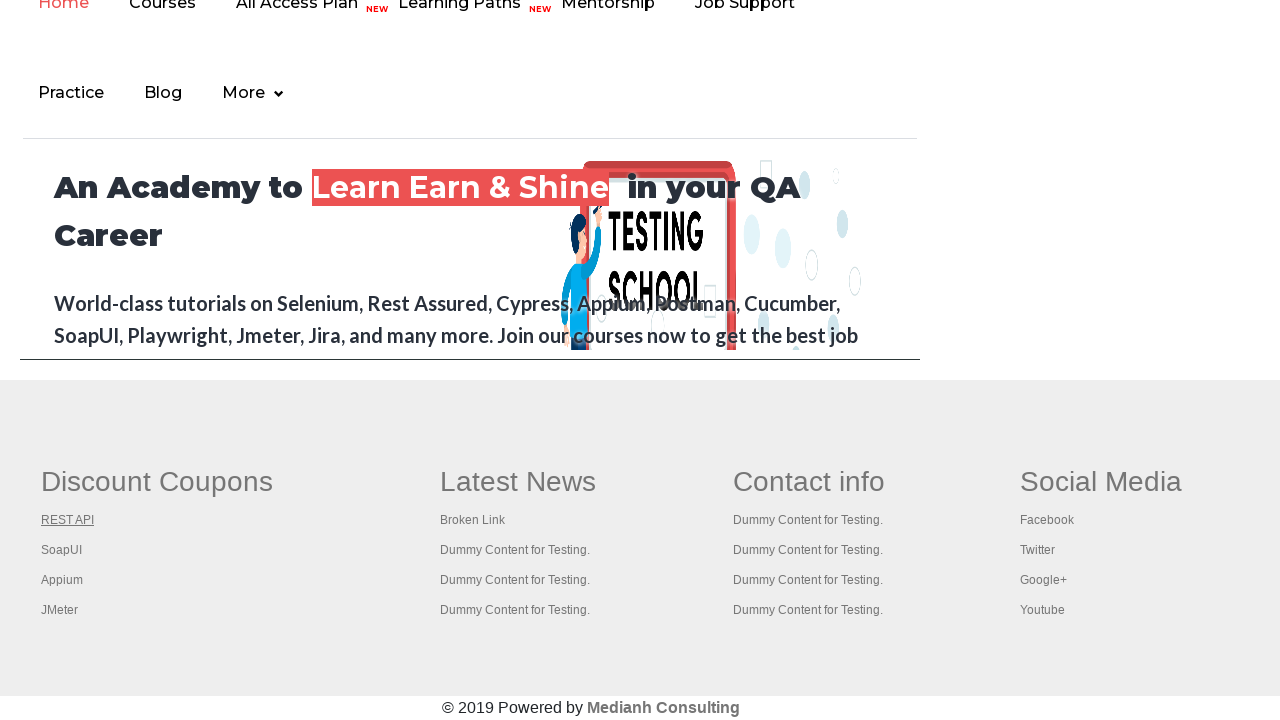

Opened link 2 in a new tab at (62, 550) on #gf-BIG >> xpath=//table/tbody/tr/td[1]/ul >> a >> nth=2
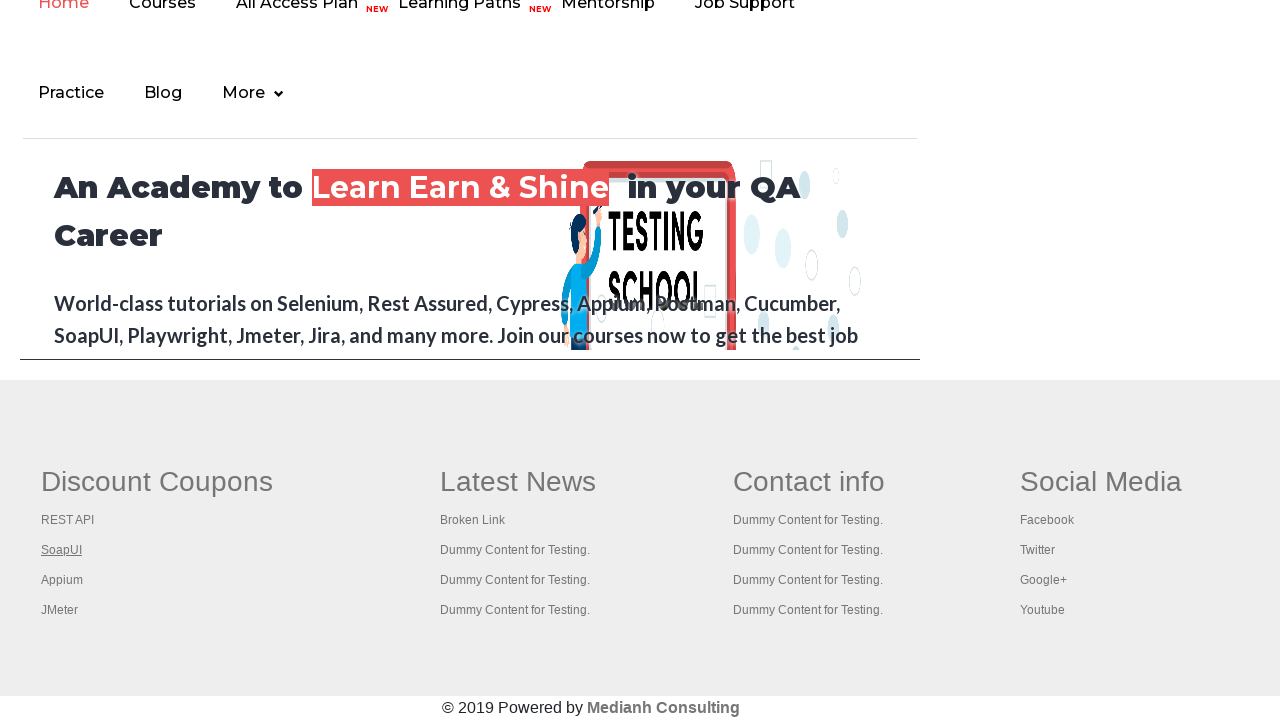

Retrieved href from link 3: https://courses.rahulshettyacademy.com/p/appium-tutorial
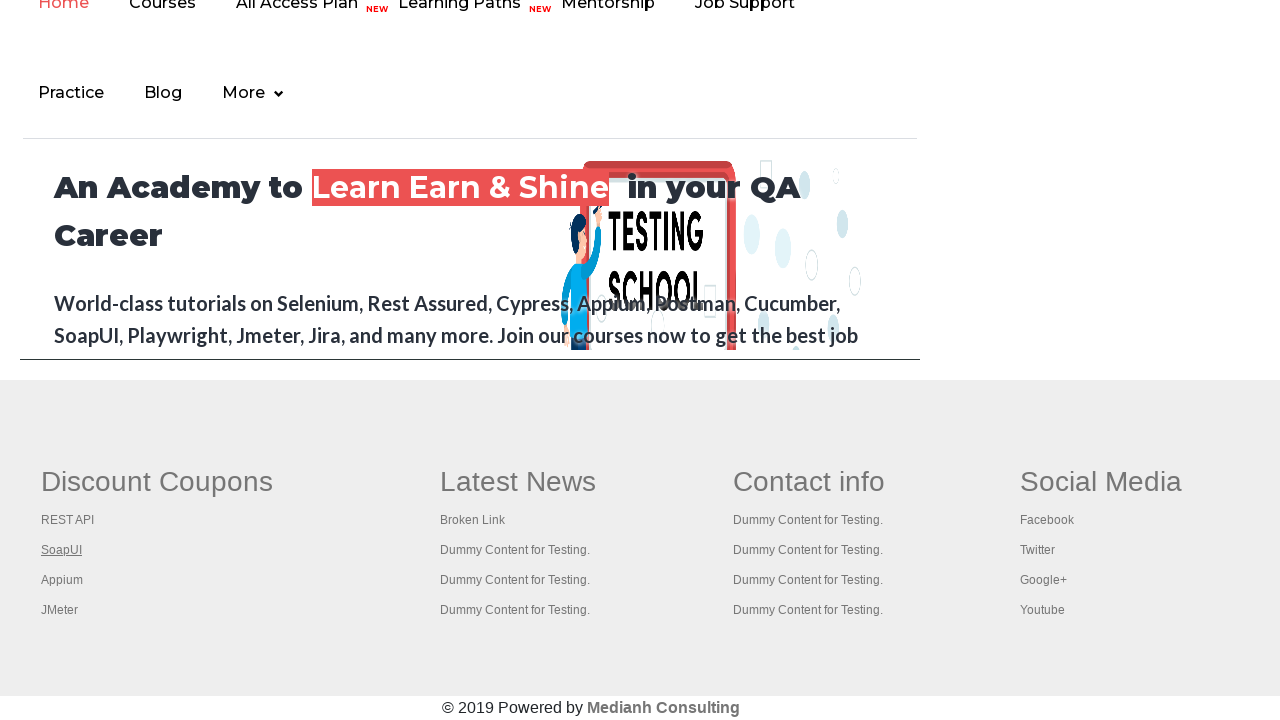

Opened link 3 in a new tab at (62, 580) on #gf-BIG >> xpath=//table/tbody/tr/td[1]/ul >> a >> nth=3
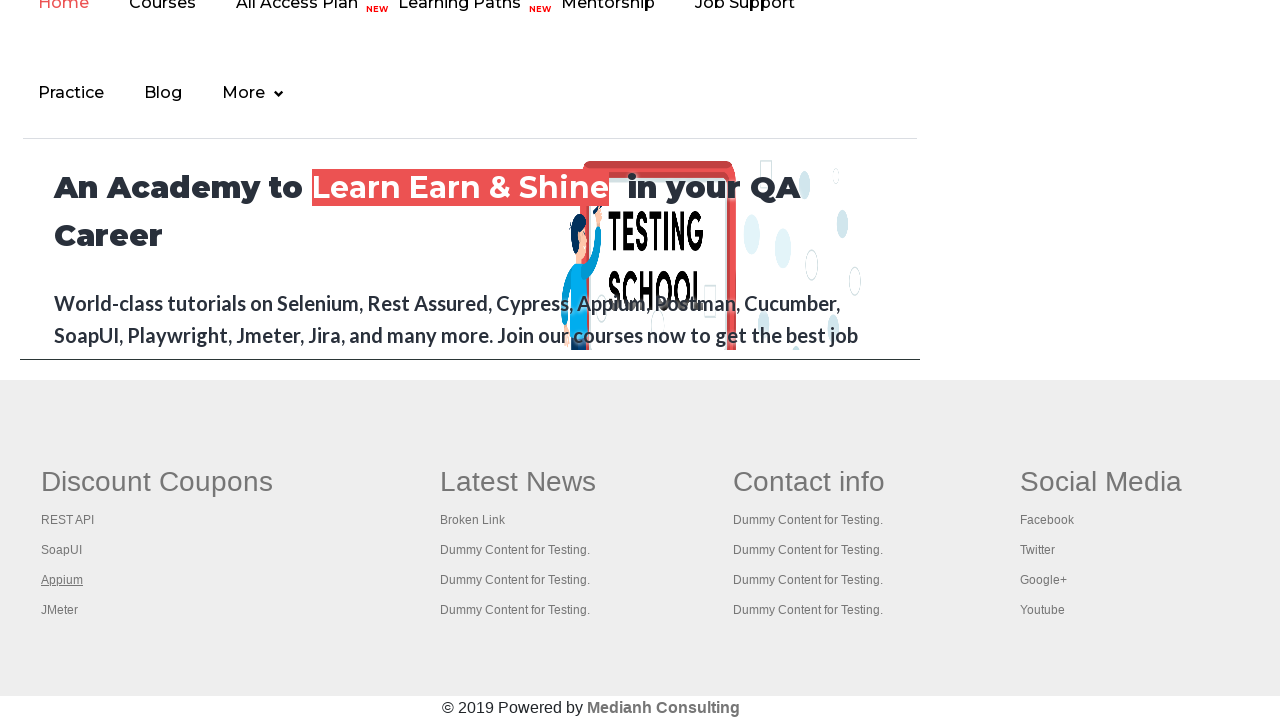

Retrieved href from link 4: https://jmeter.apache.org/
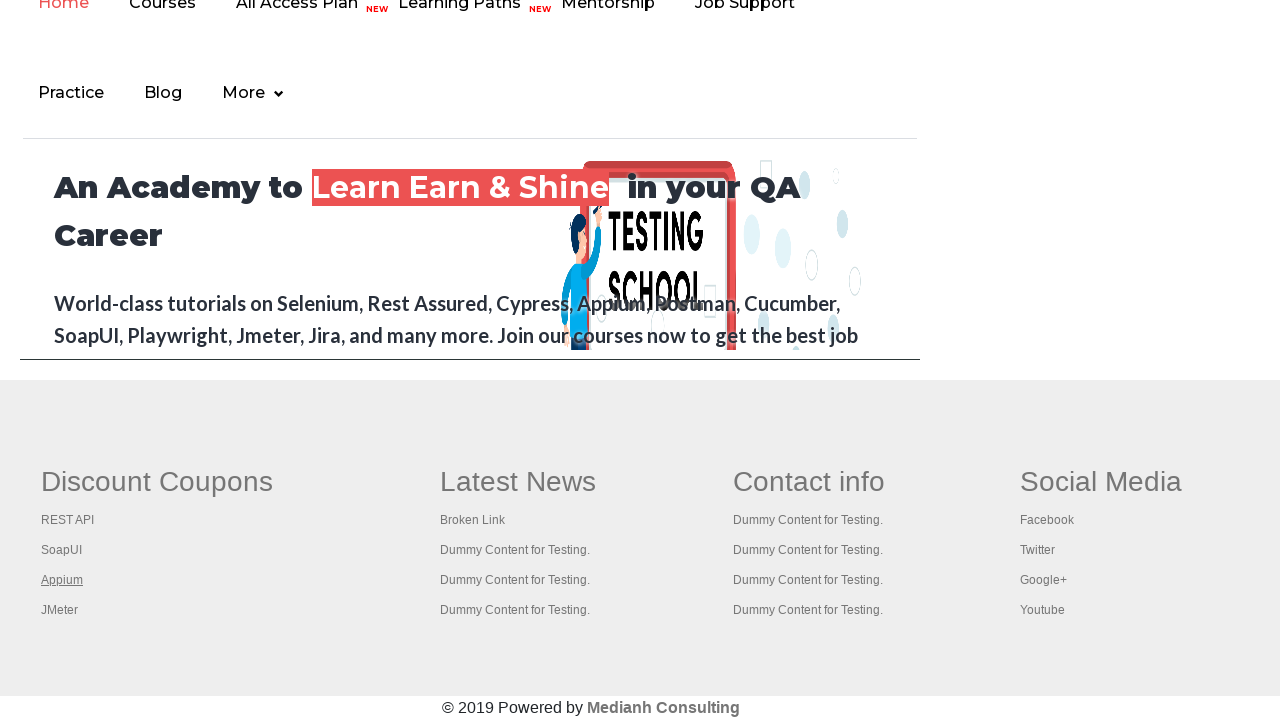

Opened link 4 in a new tab at (60, 610) on #gf-BIG >> xpath=//table/tbody/tr/td[1]/ul >> a >> nth=4
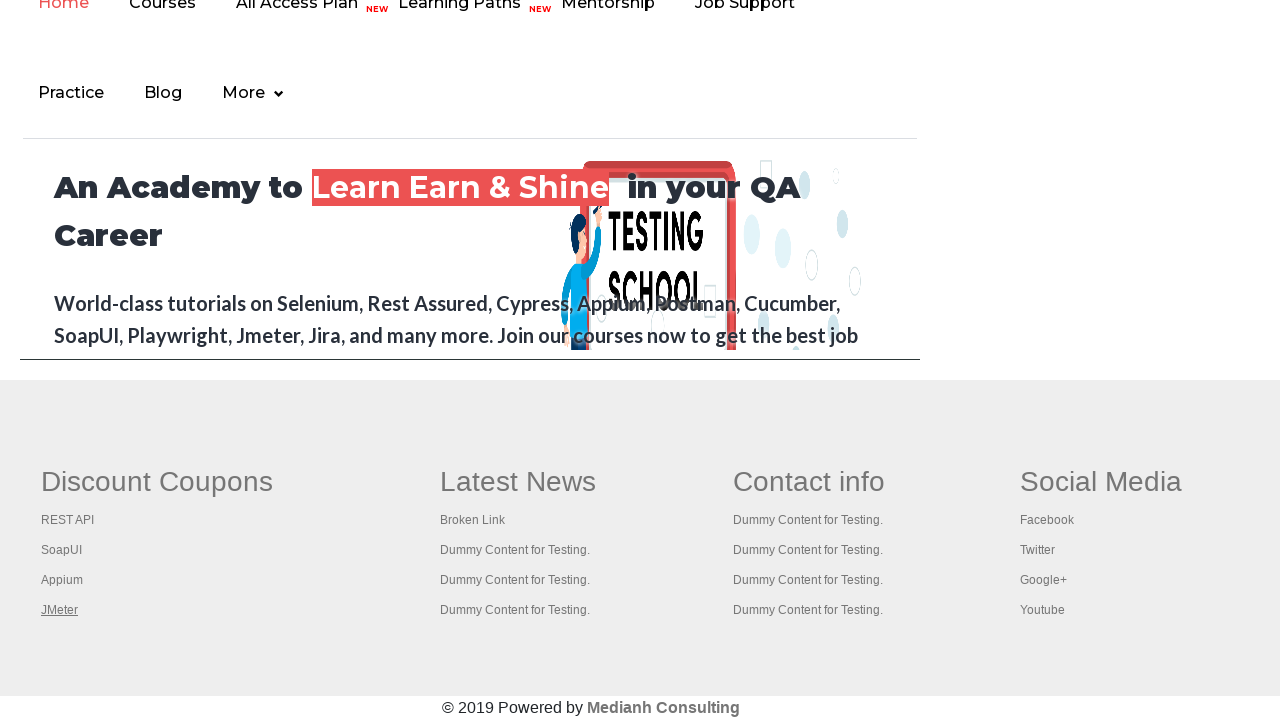

Retrieved main page title: Practice Page
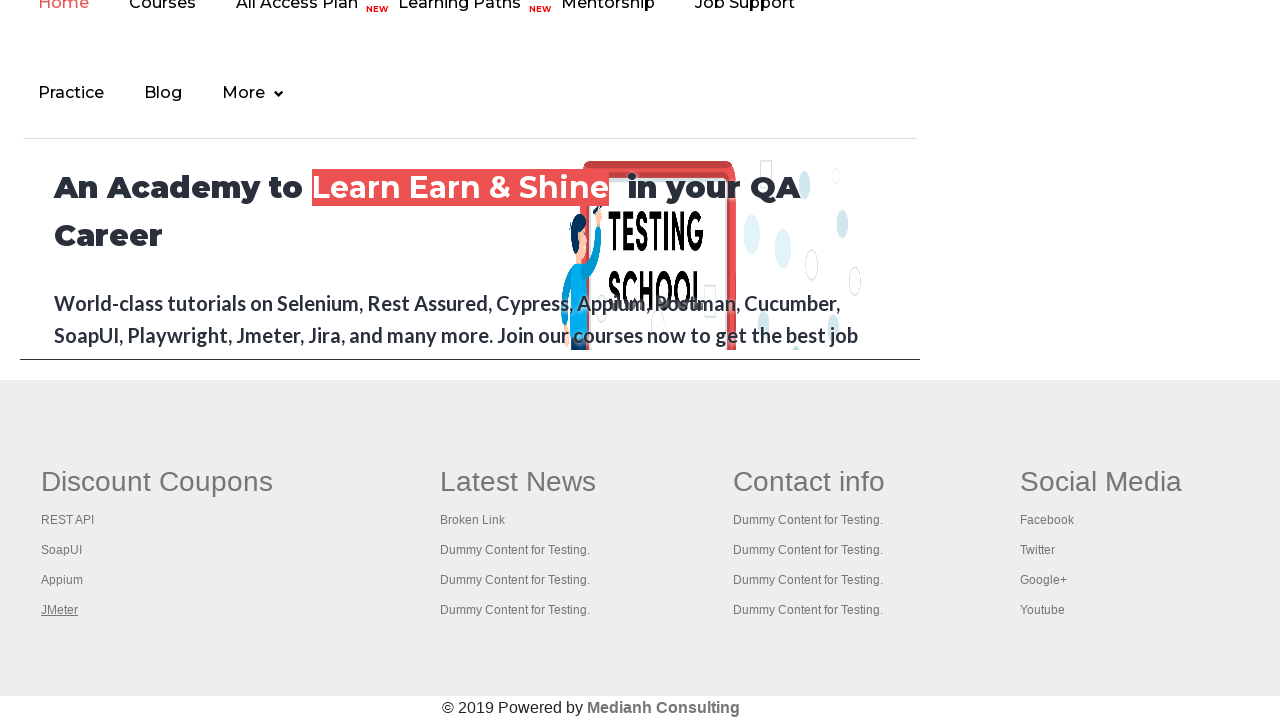

Retrieved title from opened tab 1: REST API Tutorial
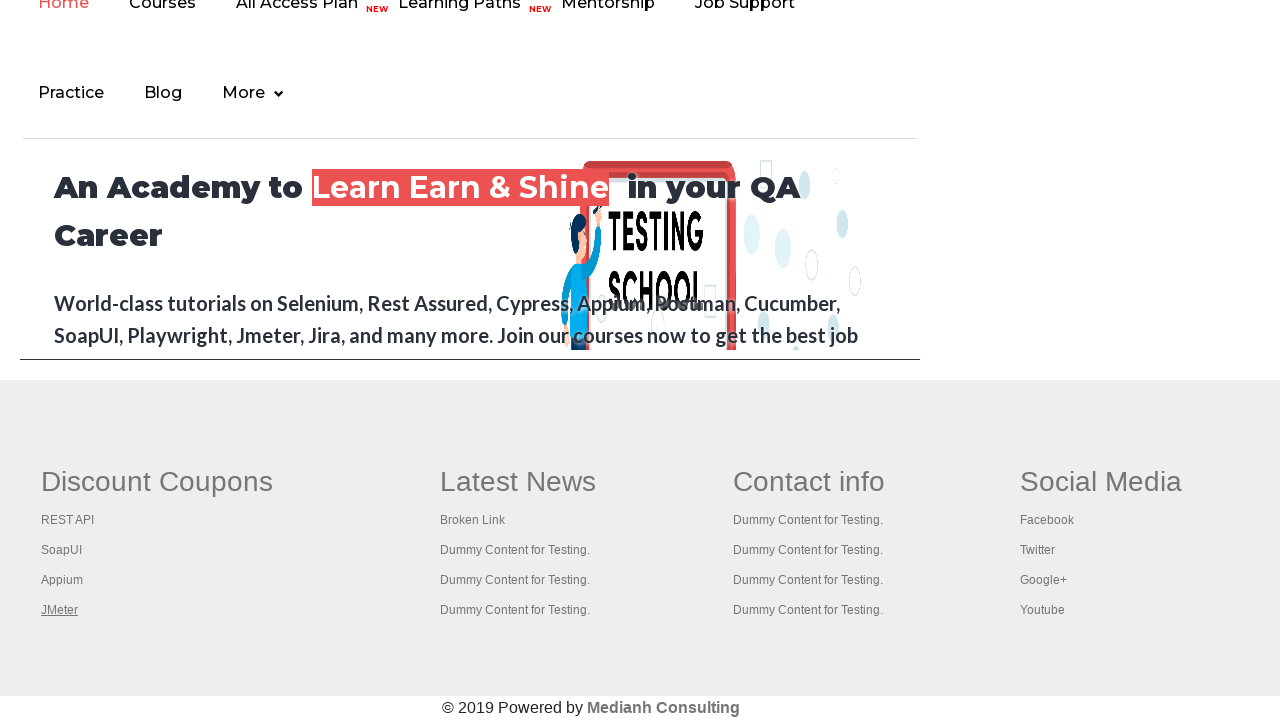

Retrieved title from opened tab 2: The World’s Most Popular API Testing Tool | SoapUI
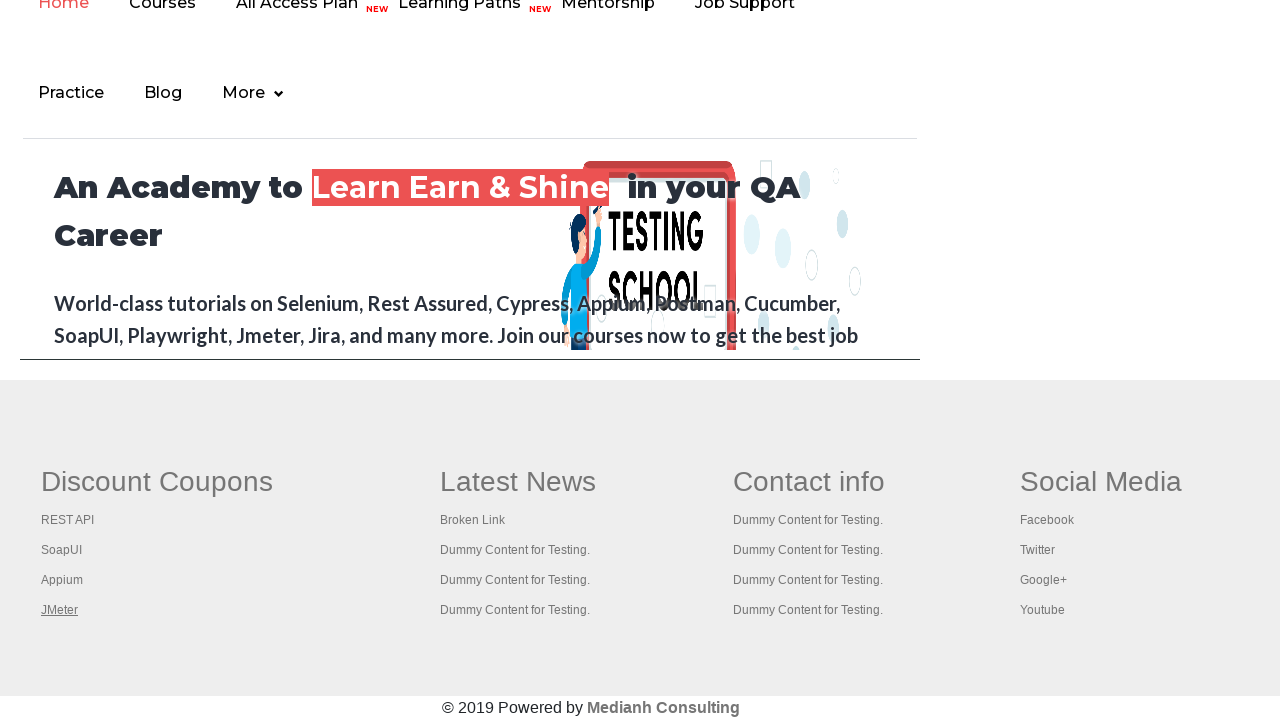

Retrieved title from opened tab 3: Appium tutorial for Mobile Apps testing | RahulShetty Academy | Rahul
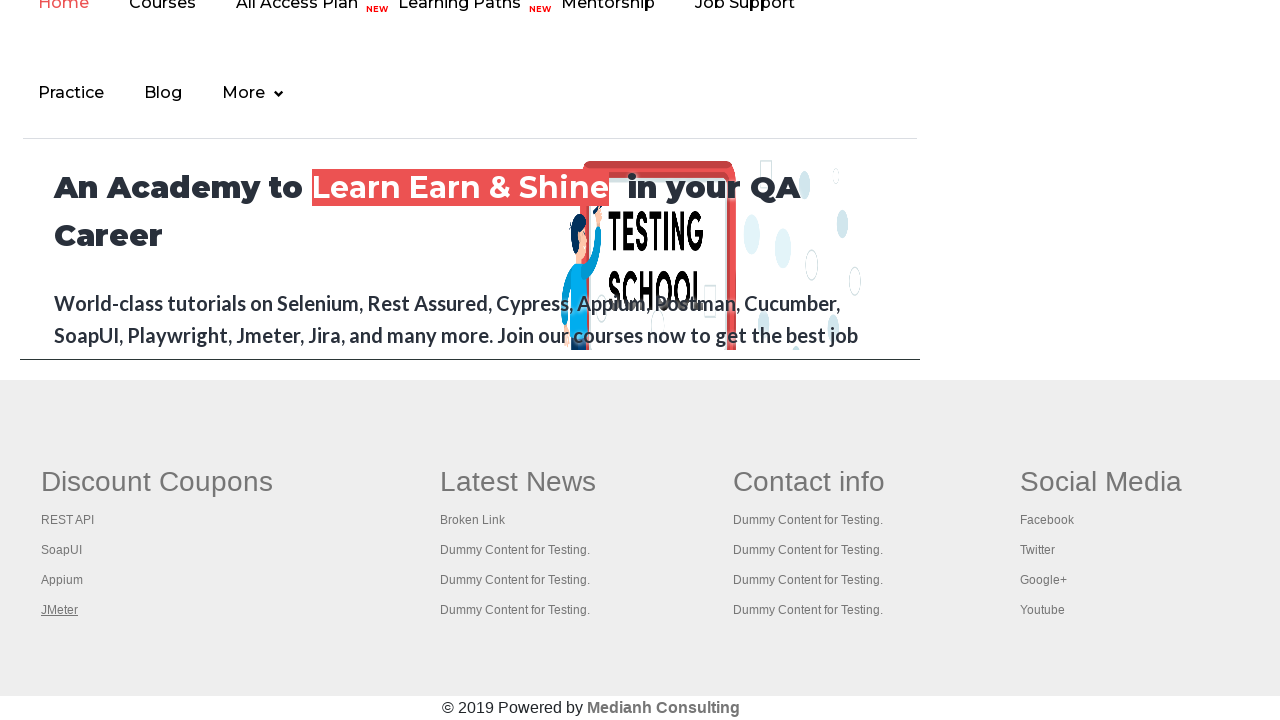

Retrieved title from opened tab 4: Apache JMeter - Apache JMeter™
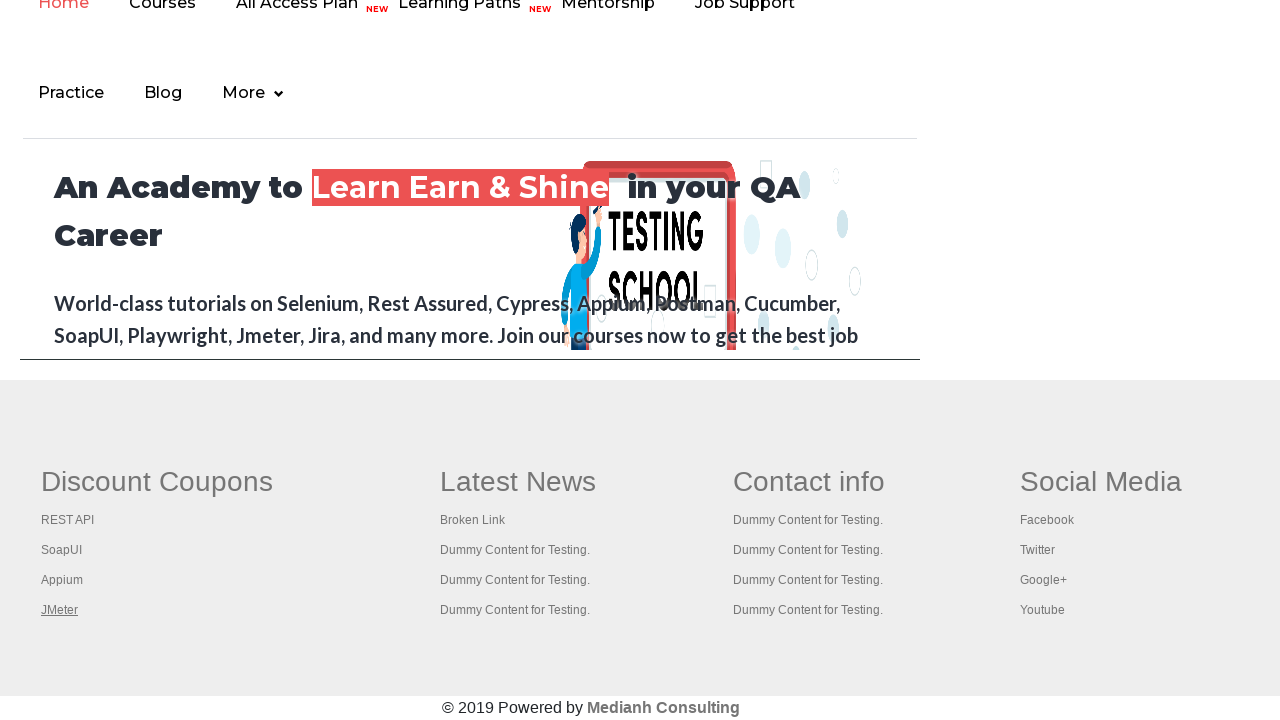

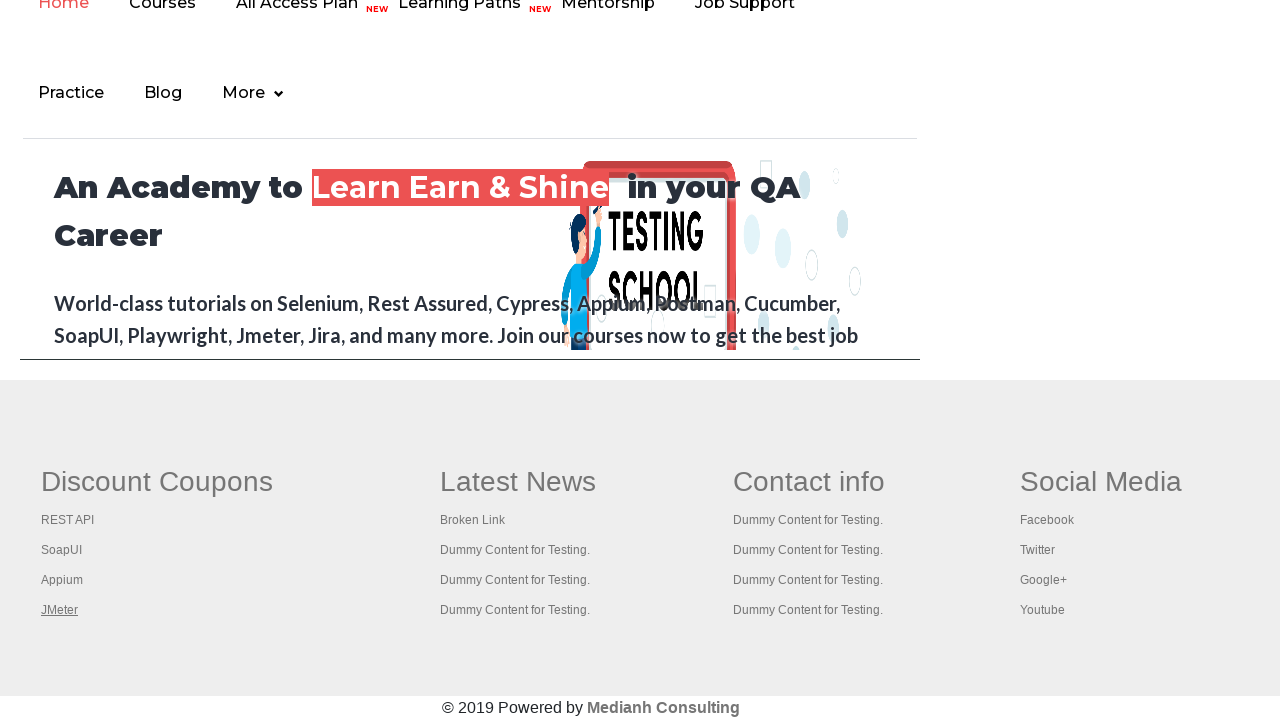